Tests the contact form functionality on demoblaze.com by clicking the Contact link, filling in email, name, and message fields, submitting the form, and verifying the success alert message.

Starting URL: https://www.demoblaze.com/index.html

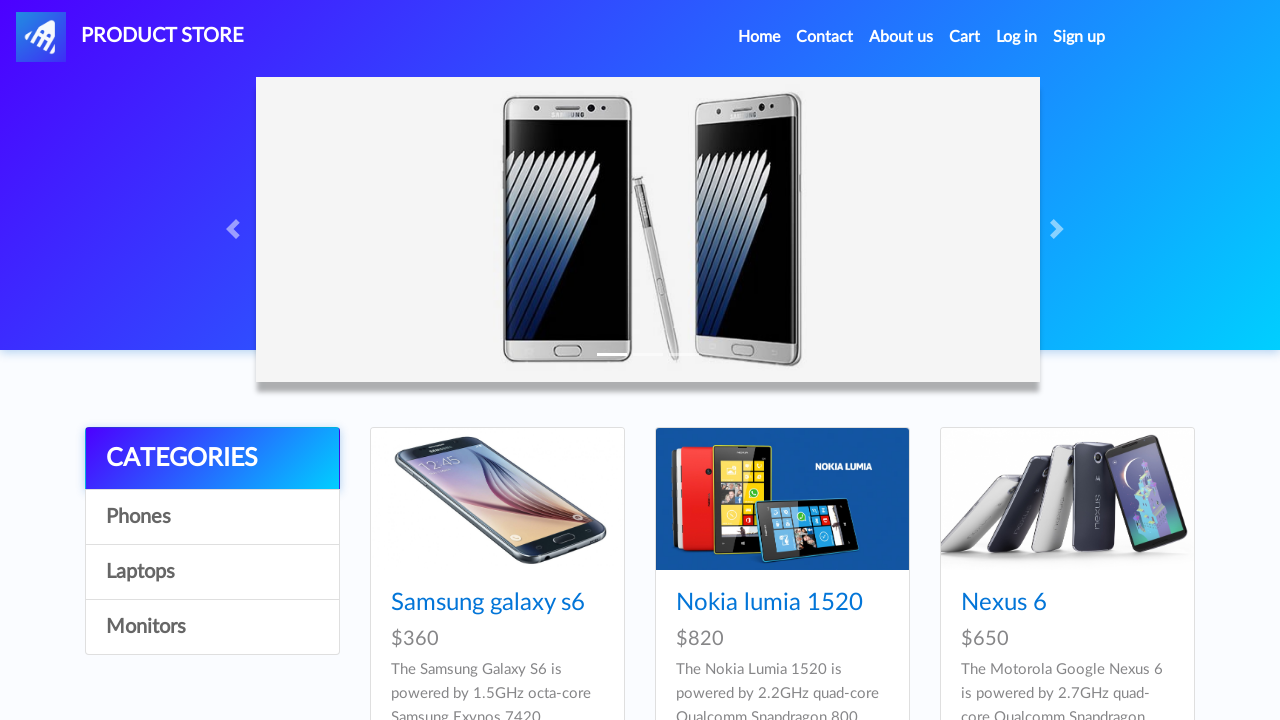

Clicked Contact link in navigation at (825, 37) on xpath=/html/body/nav/div[1]/ul/li[2]/a
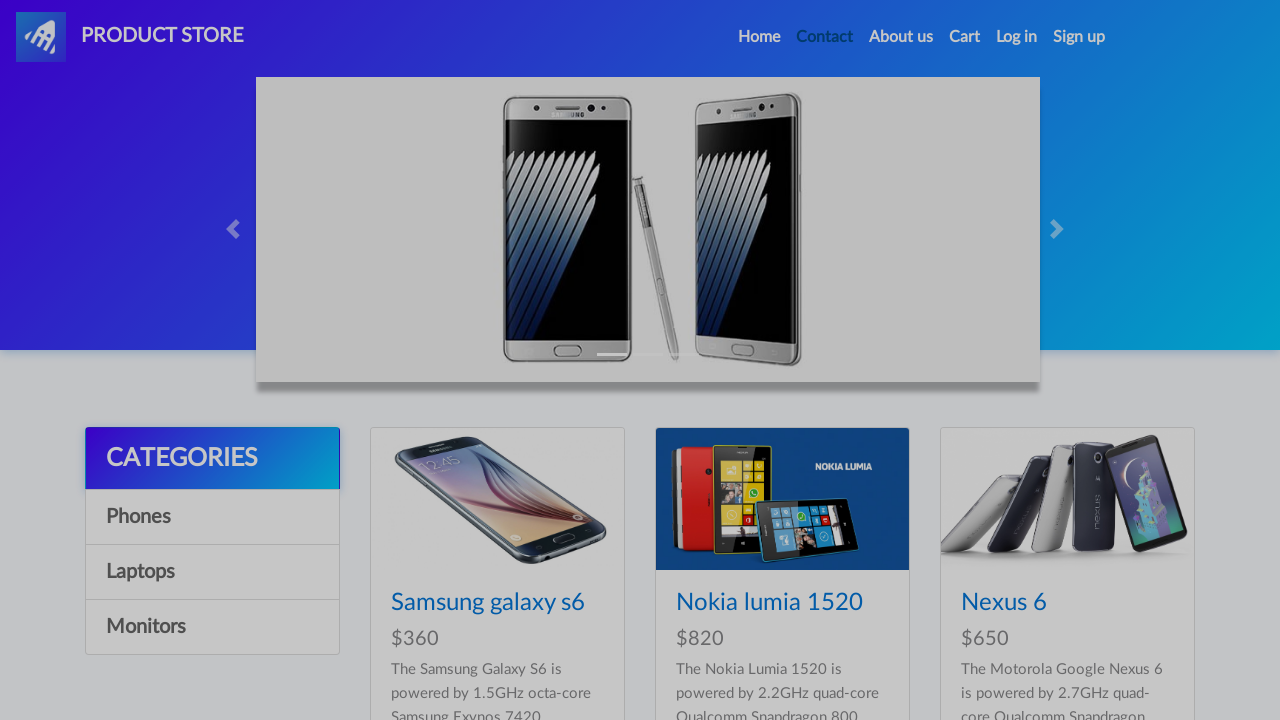

Contact modal appeared with email field visible
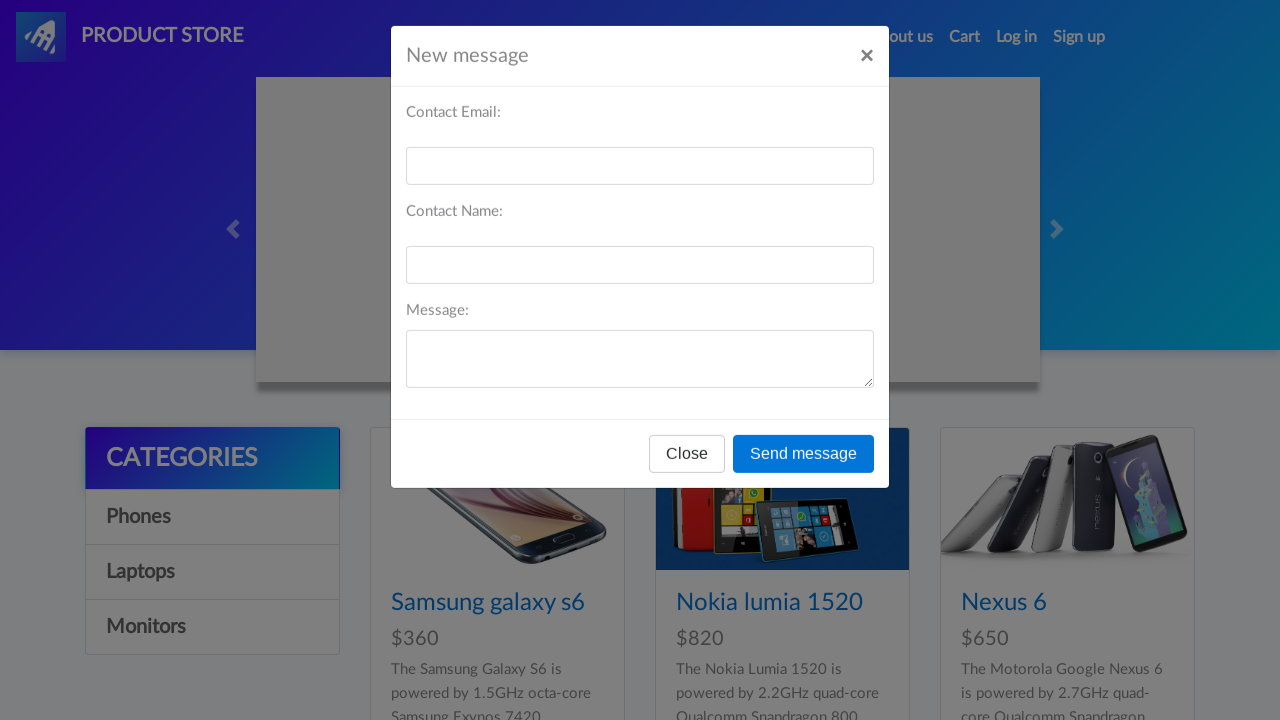

Filled contact email field with 'john.smith@example.com' on #recipient-email
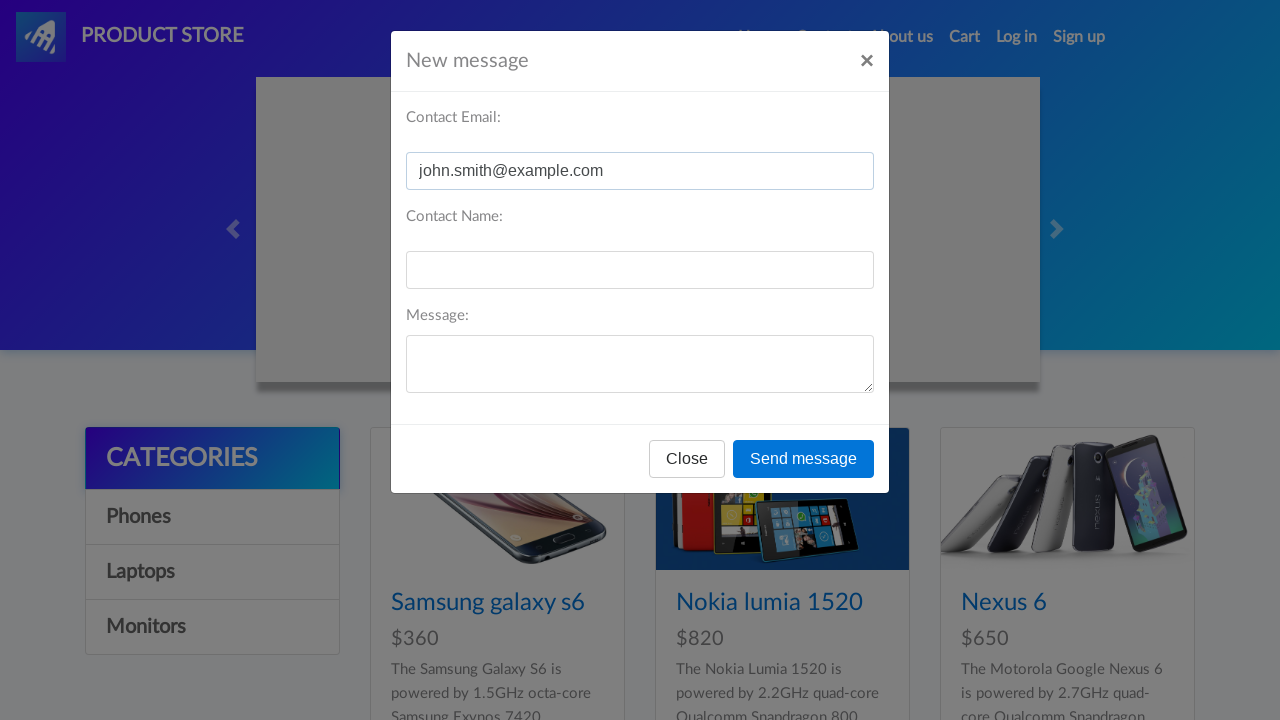

Filled contact name field with 'John Smith' on #recipient-name
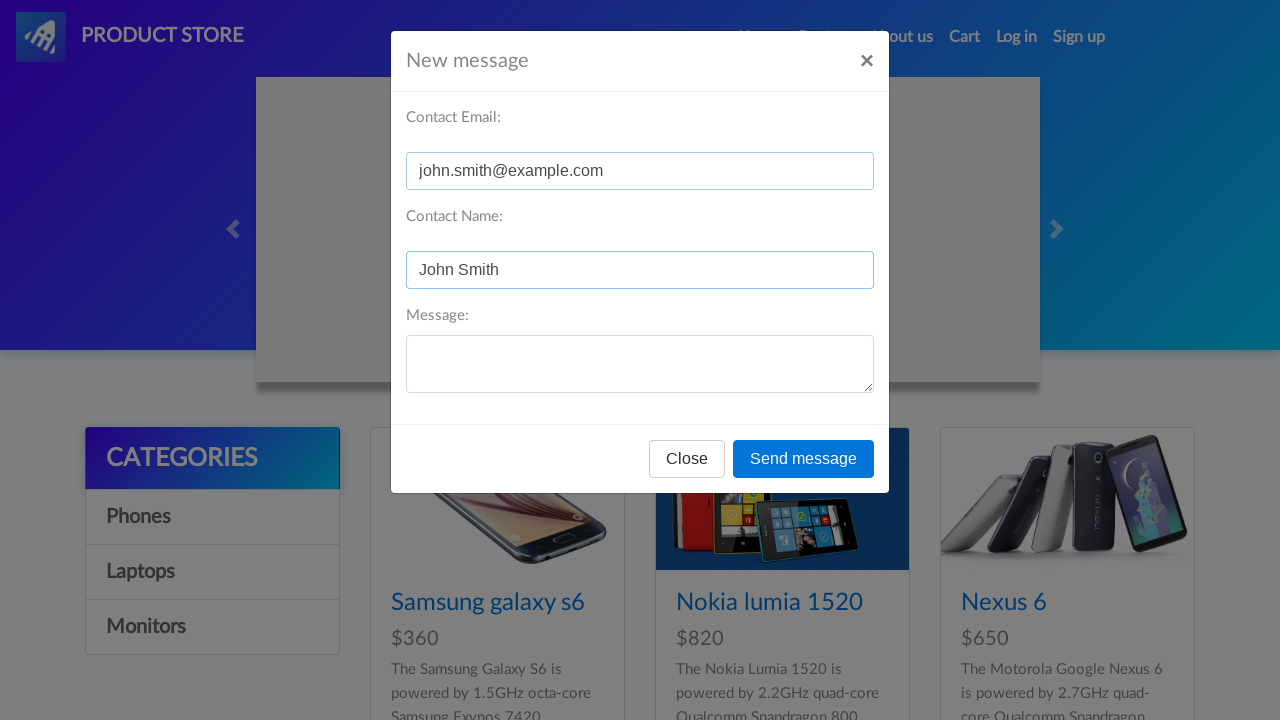

Filled message field with product inquiry text on #message-text
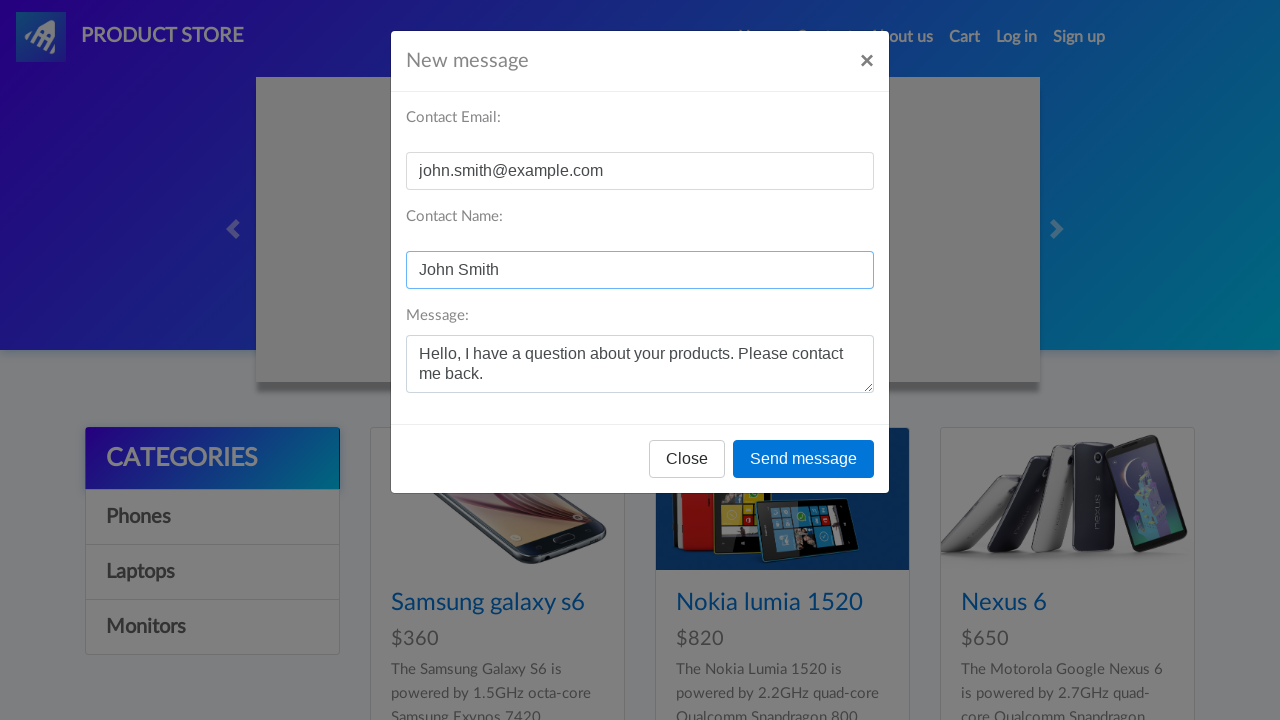

Set up dialog handler to capture alert messages
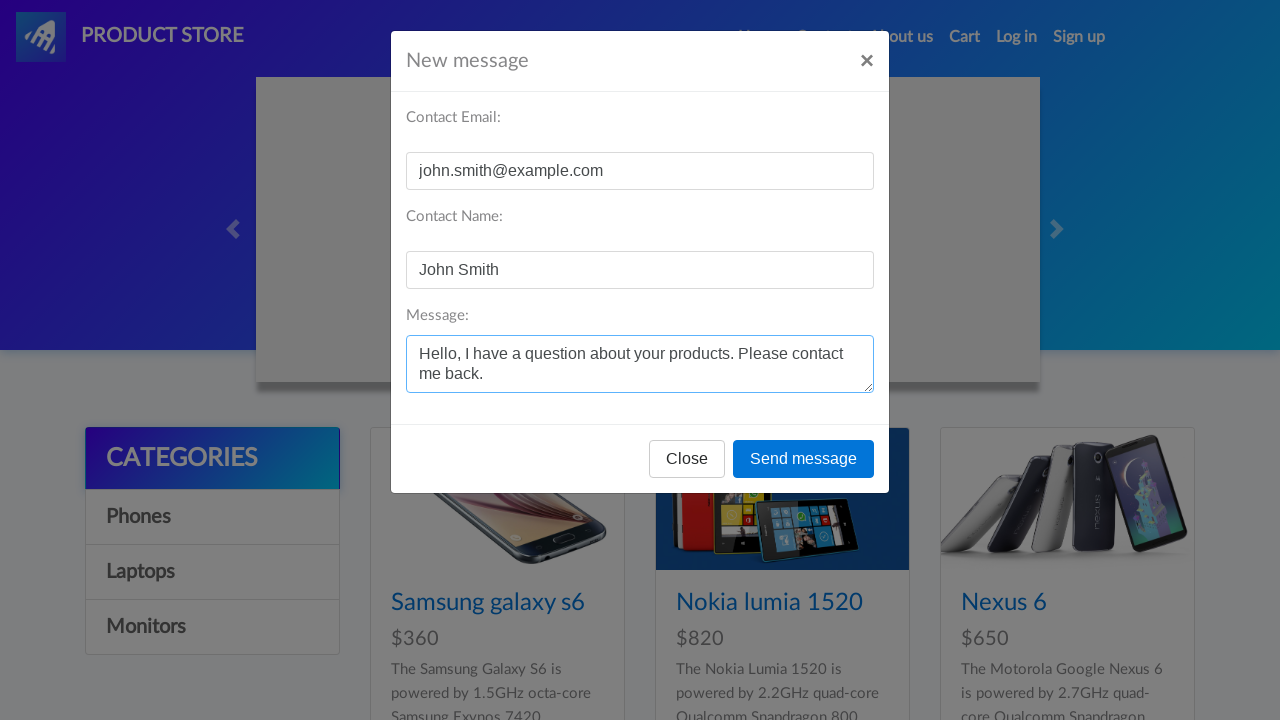

Clicked send message button to submit contact form at (804, 459) on xpath=/html/body/div[1]/div/div/div[3]/button[2]
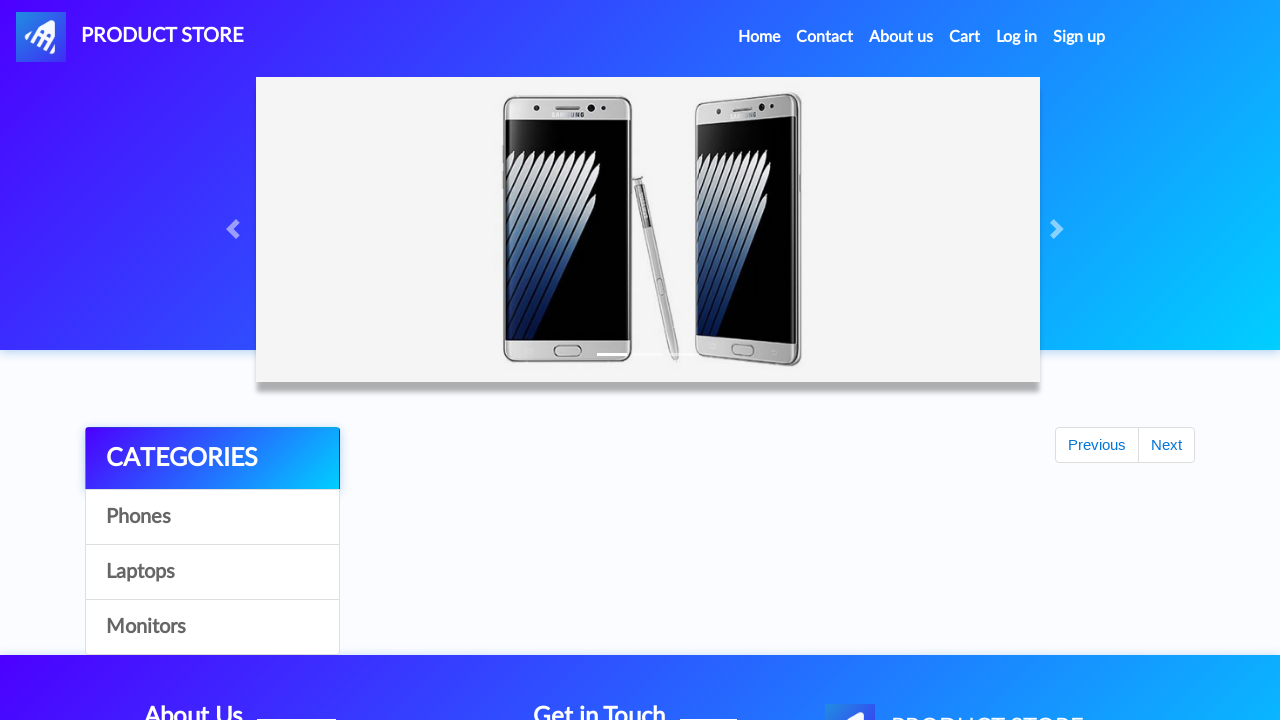

Waited for success alert message to be handled
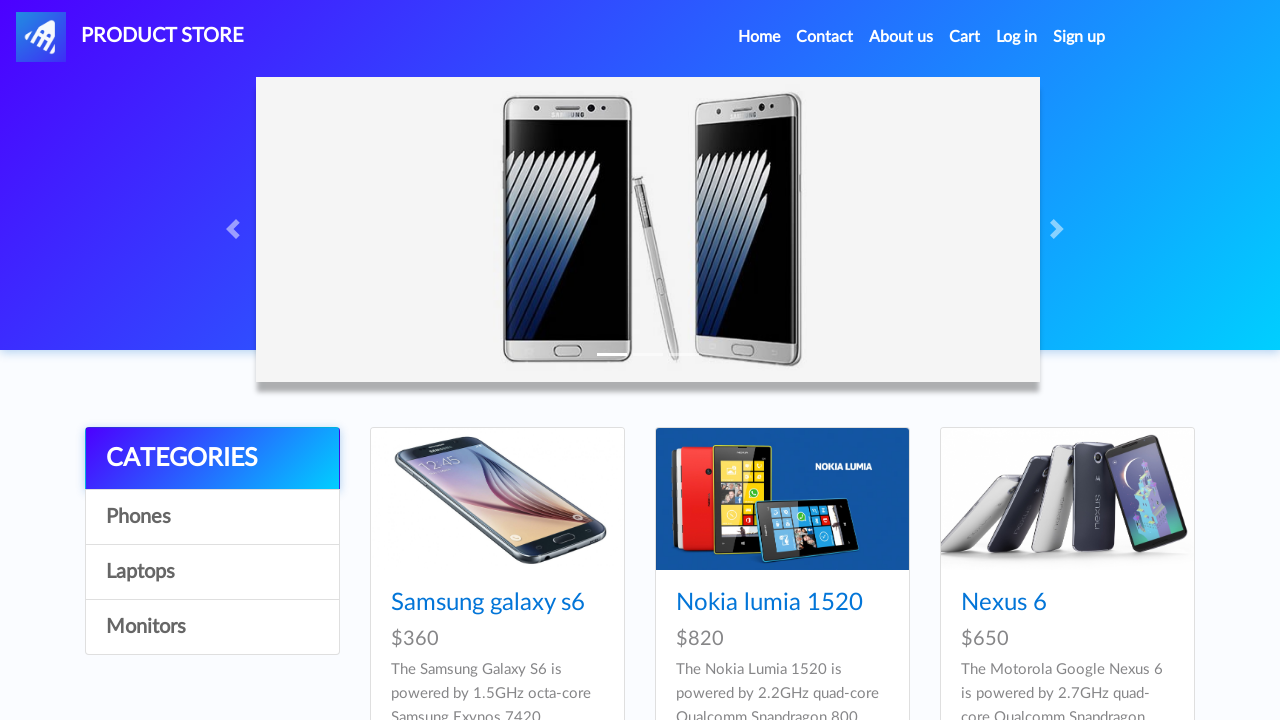

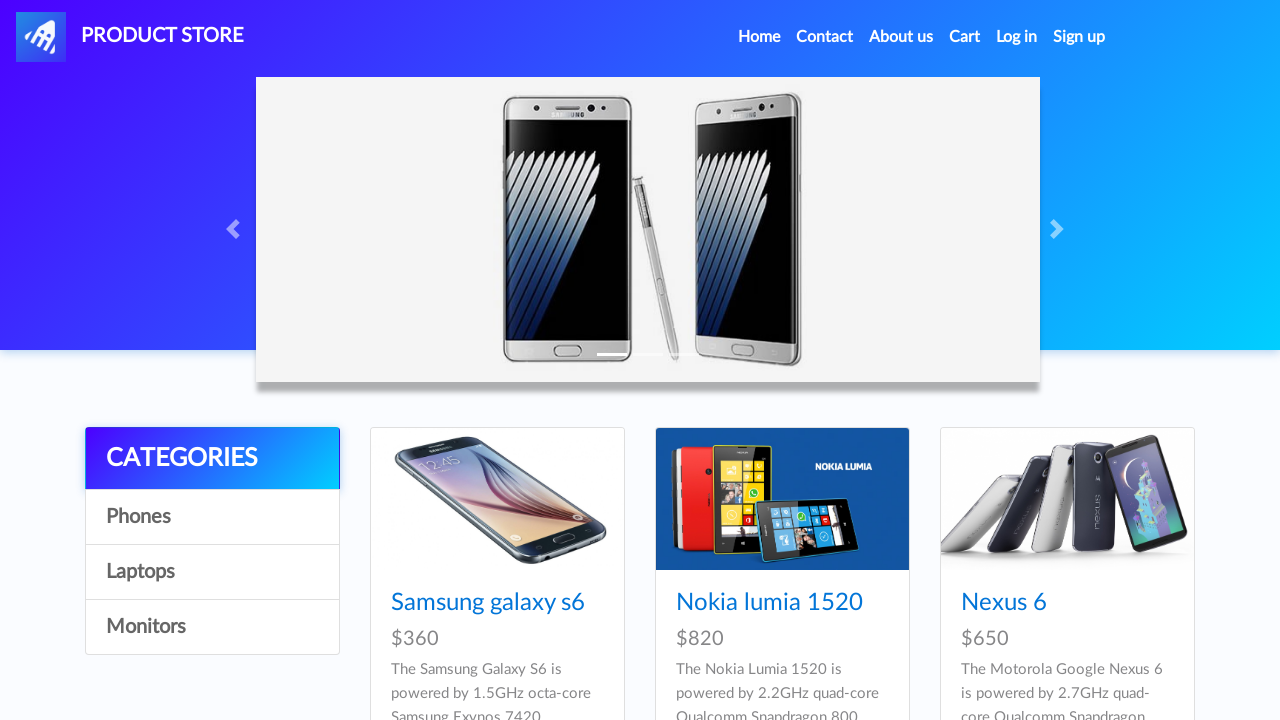